Tests clearing the complete state of all items by checking and then unchecking the toggle all

Starting URL: https://demo.playwright.dev/todomvc

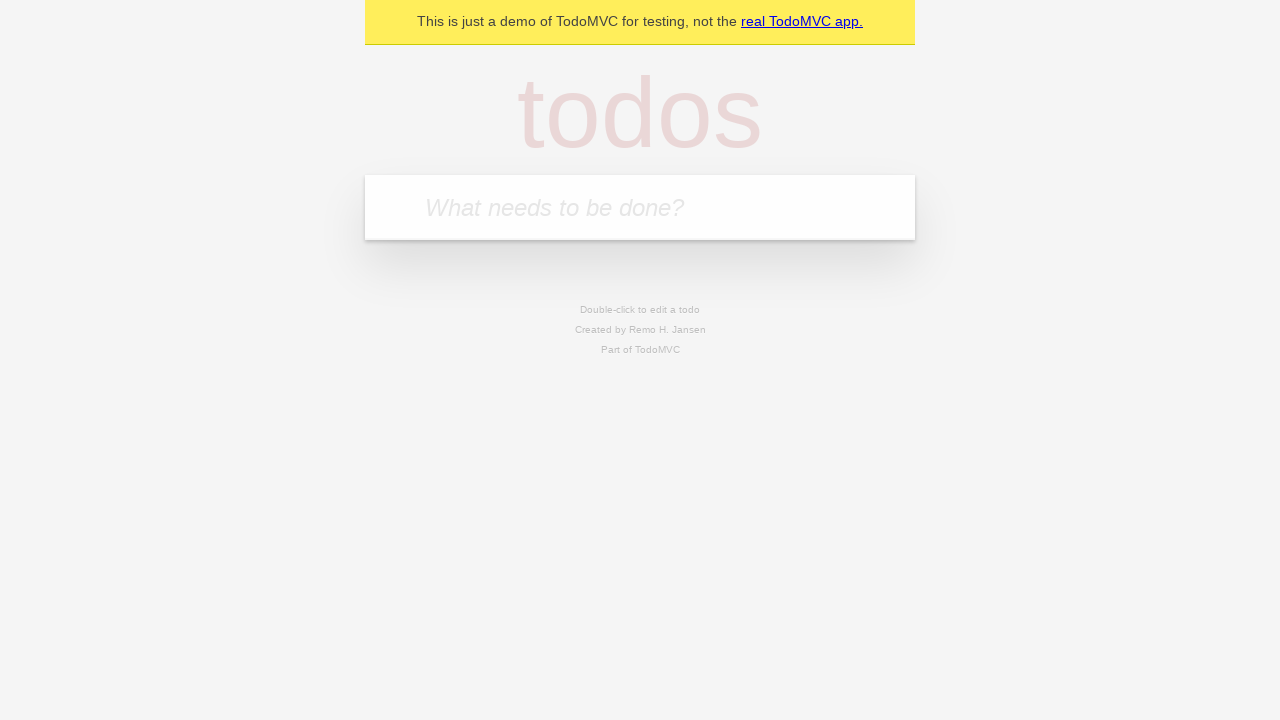

Filled todo input with 'buy some cheese' on internal:attr=[placeholder="What needs to be done?"i]
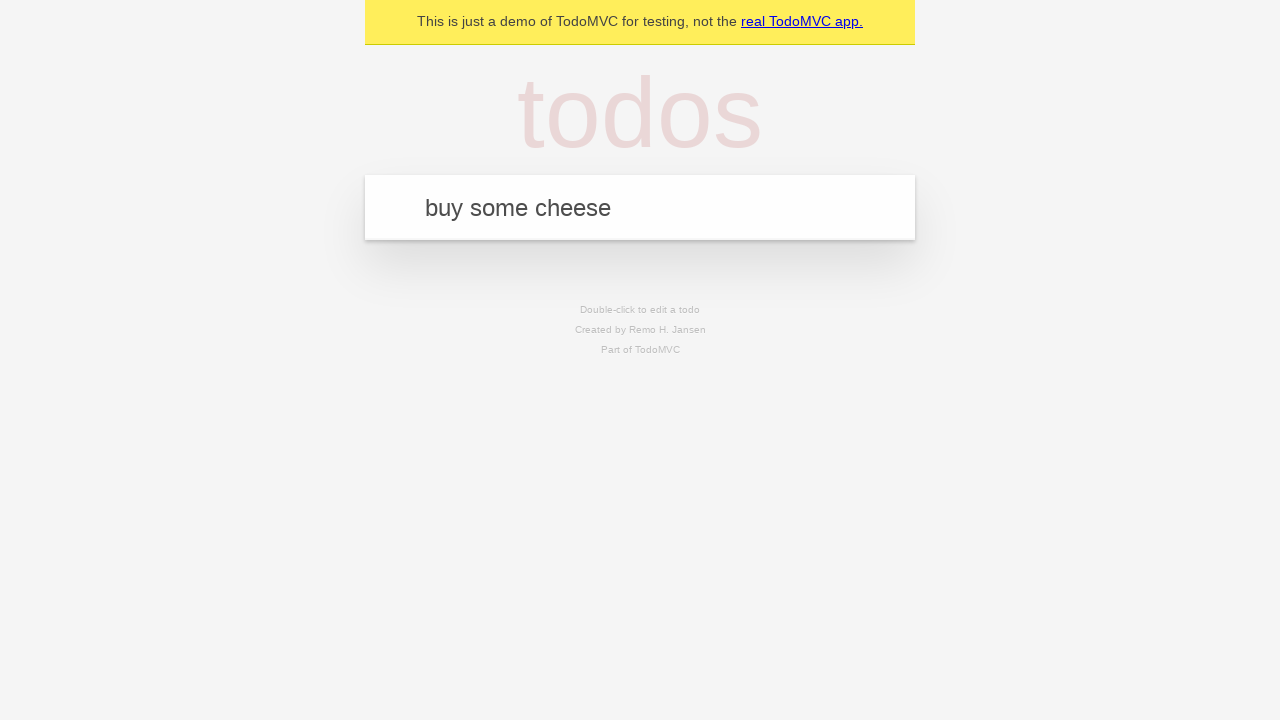

Pressed Enter to create first todo on internal:attr=[placeholder="What needs to be done?"i]
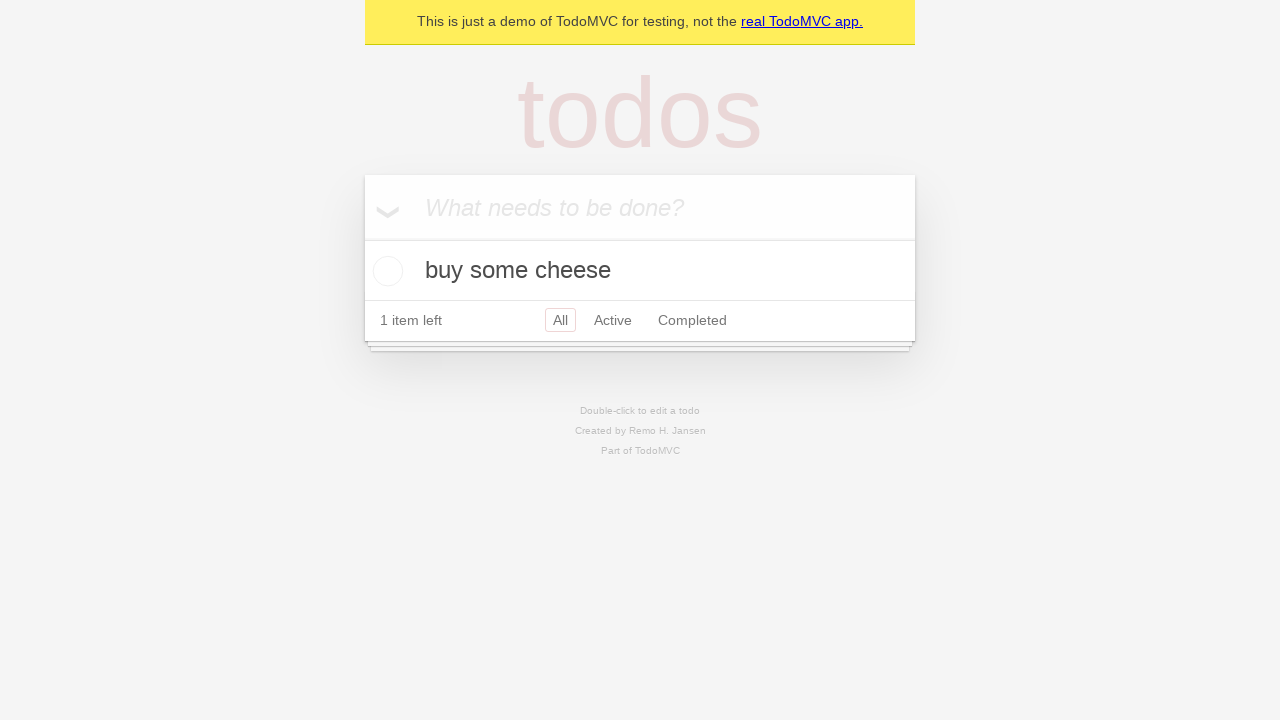

Filled todo input with 'feed the cat' on internal:attr=[placeholder="What needs to be done?"i]
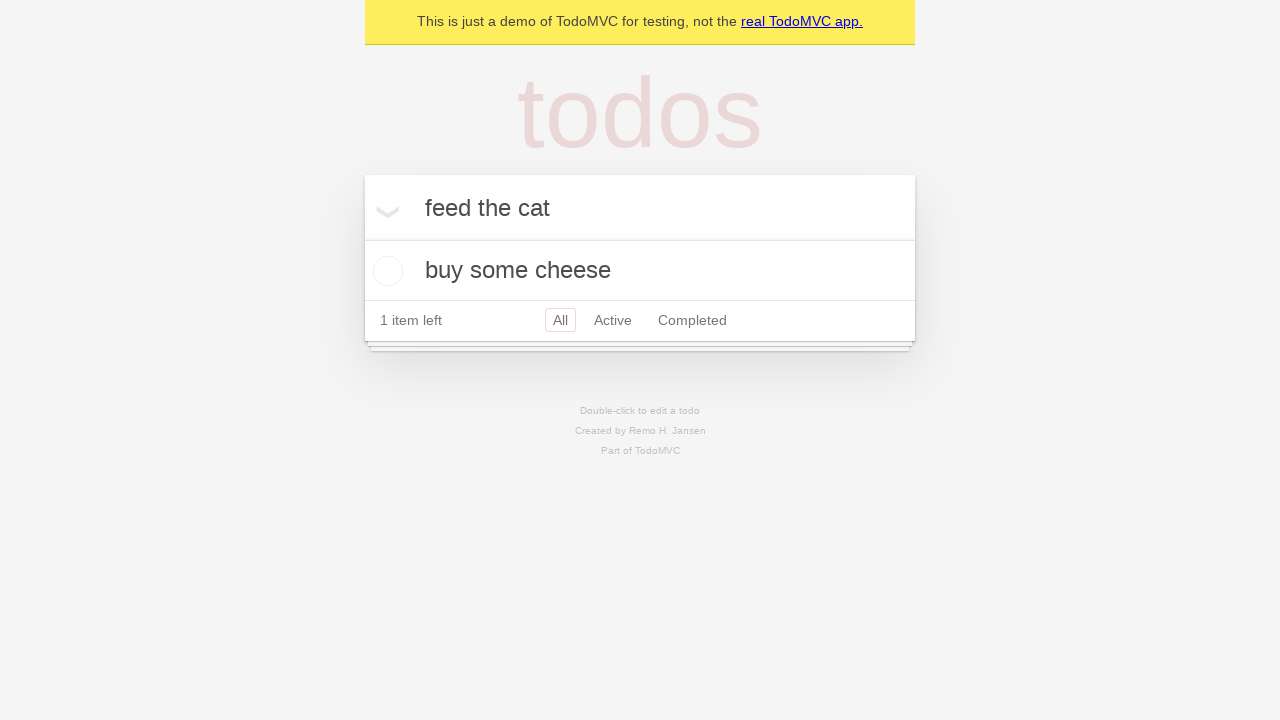

Pressed Enter to create second todo on internal:attr=[placeholder="What needs to be done?"i]
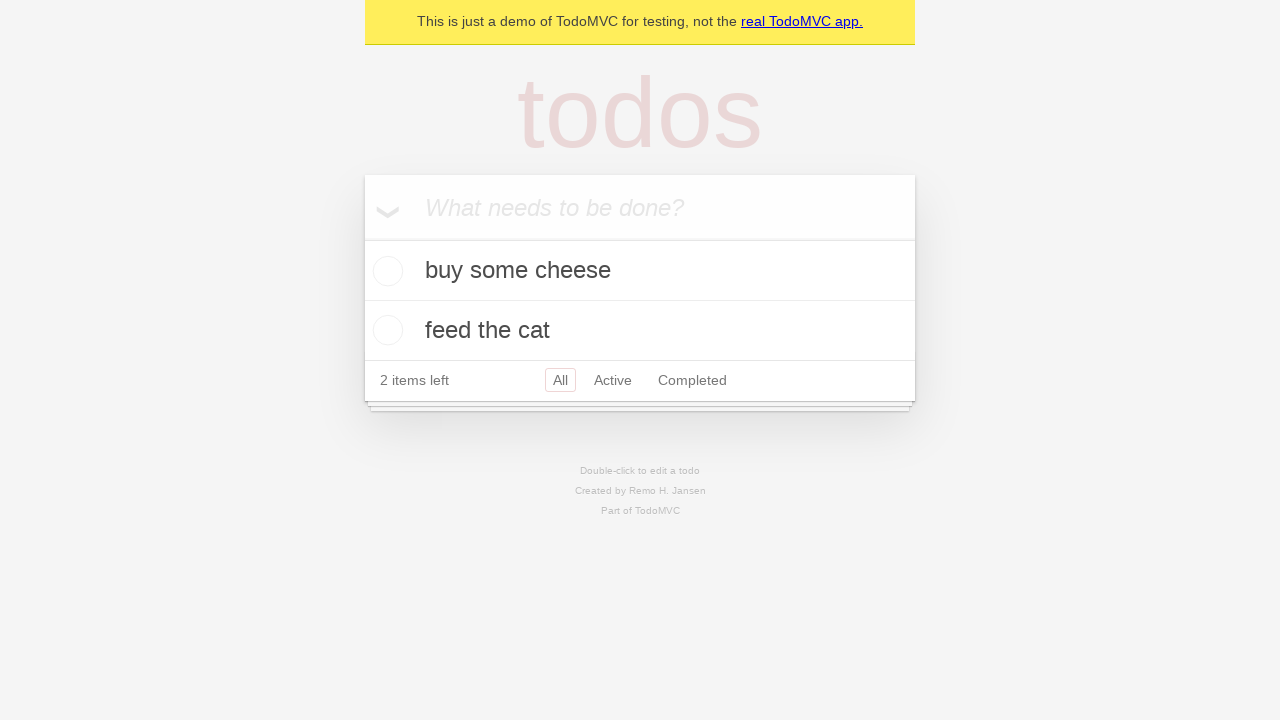

Filled todo input with 'book a doctors appointment' on internal:attr=[placeholder="What needs to be done?"i]
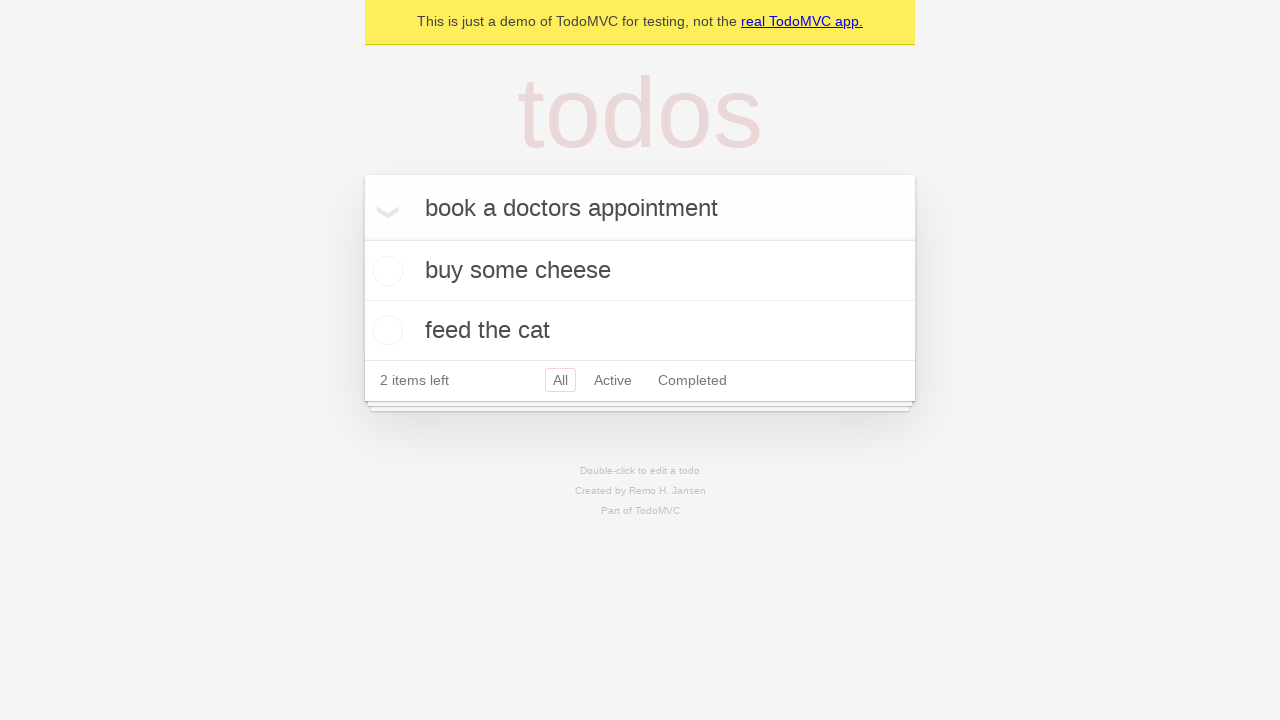

Pressed Enter to create third todo on internal:attr=[placeholder="What needs to be done?"i]
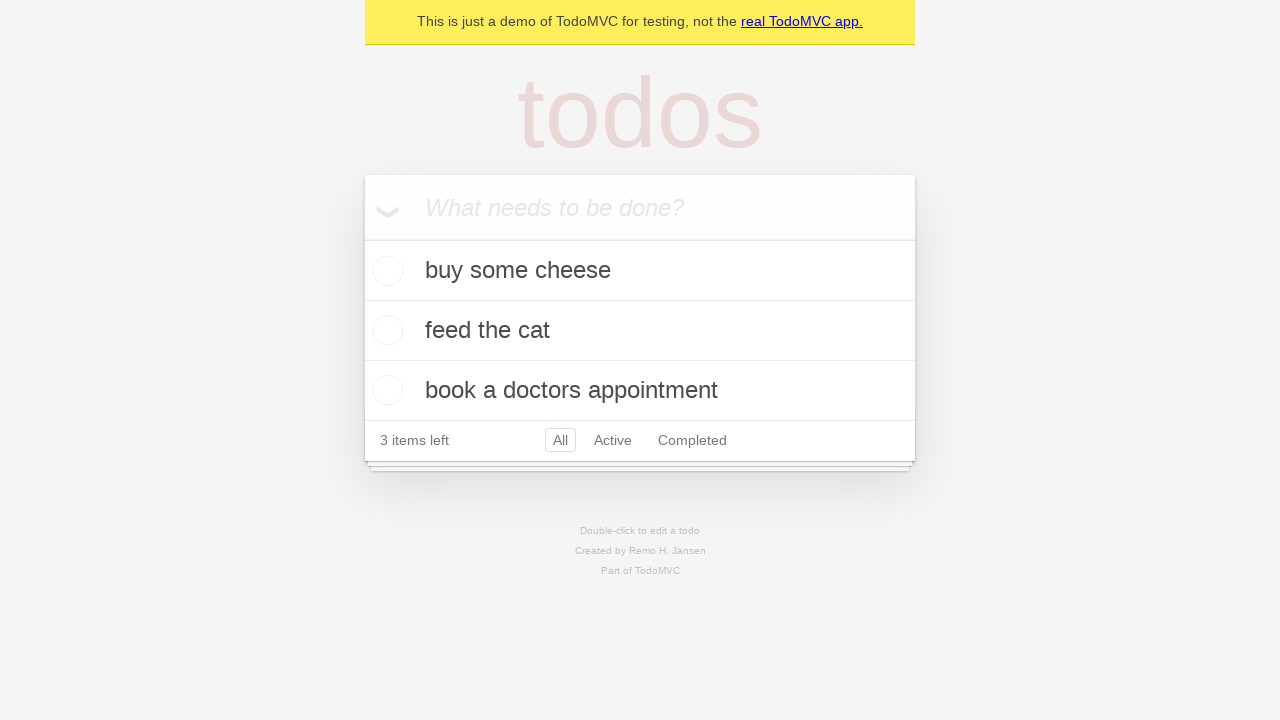

Verified all 3 todos were created - '3 items left' text appeared
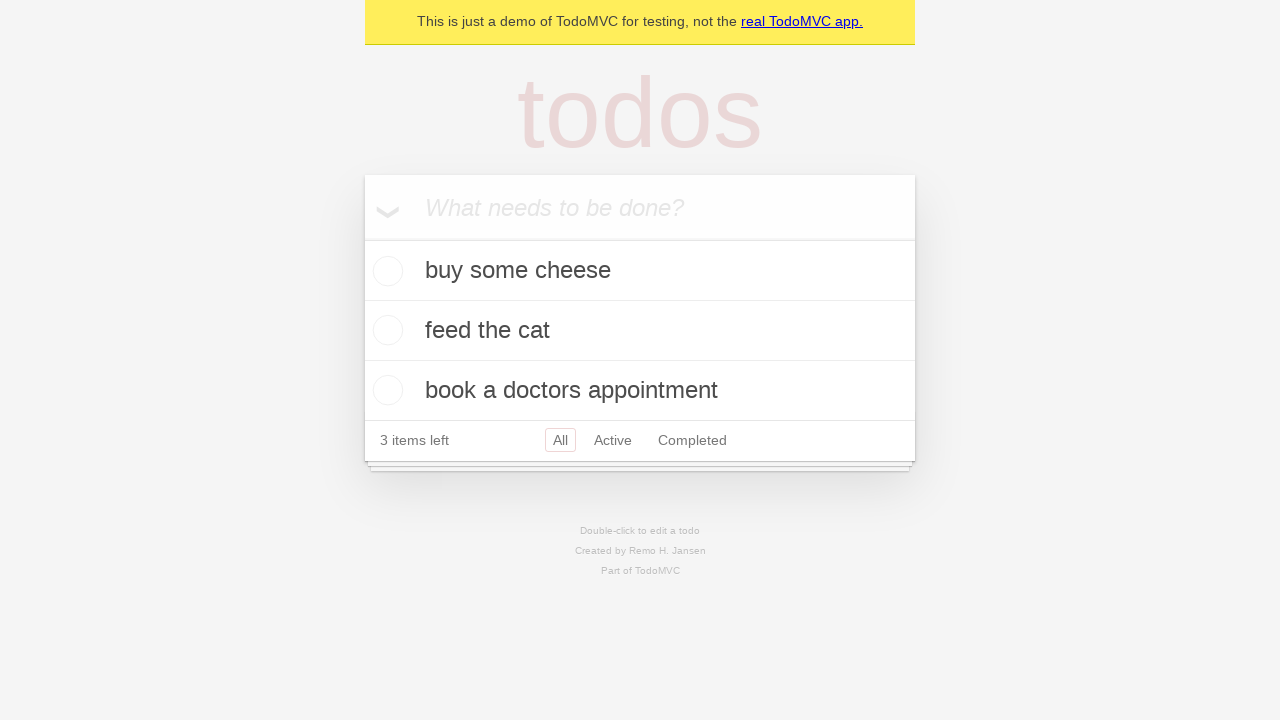

Clicked 'Mark all as complete' toggle to check all todos at (362, 238) on internal:label="Mark all as complete"i
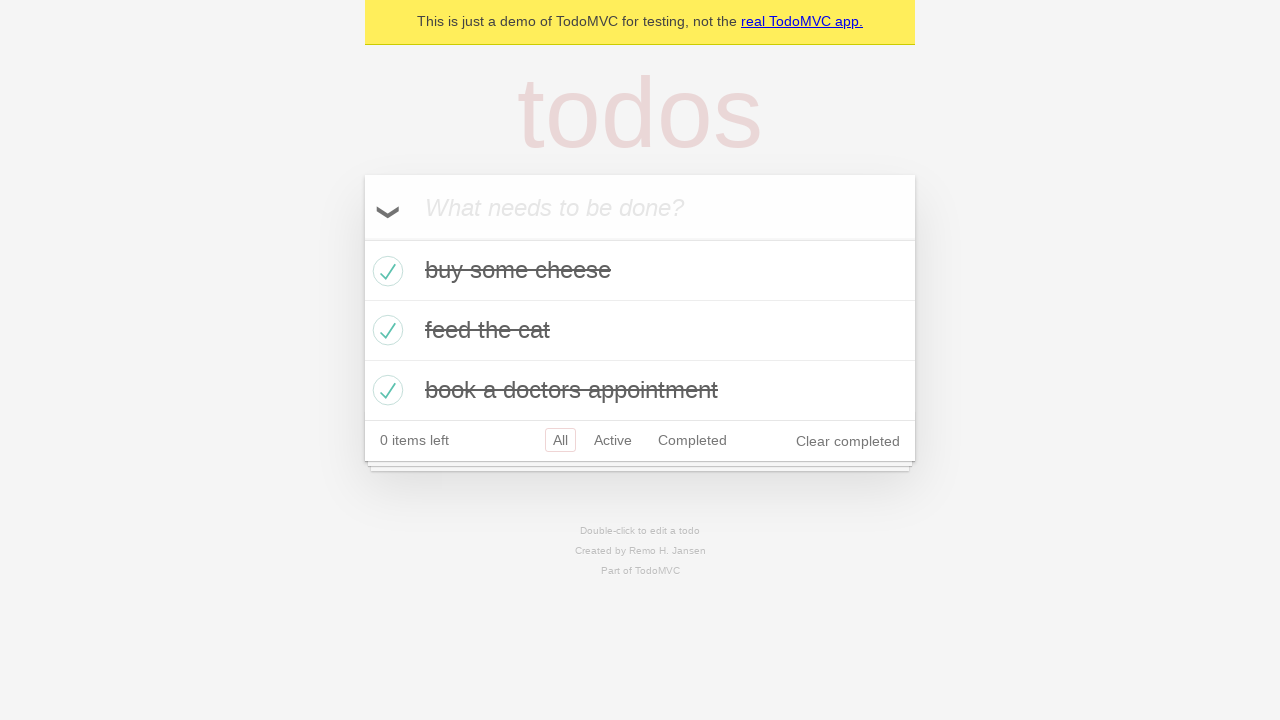

Clicked 'Mark all as complete' toggle to uncheck all todos and clear complete state at (362, 238) on internal:label="Mark all as complete"i
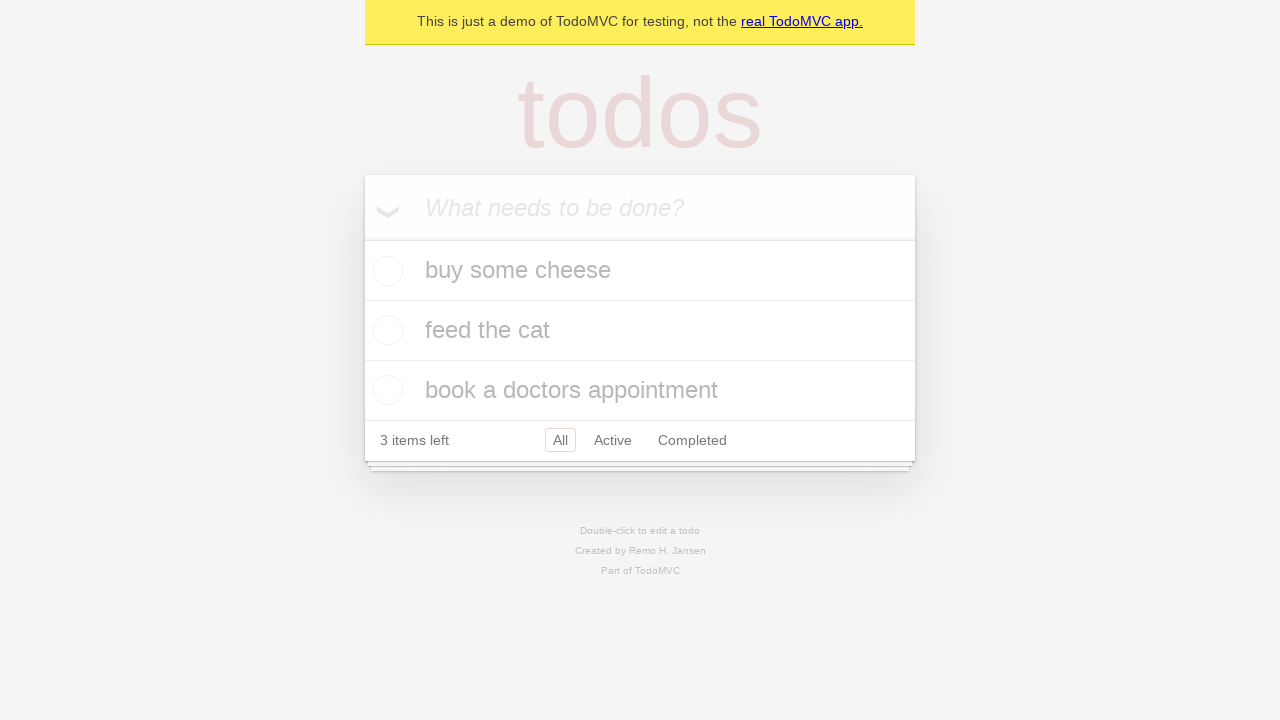

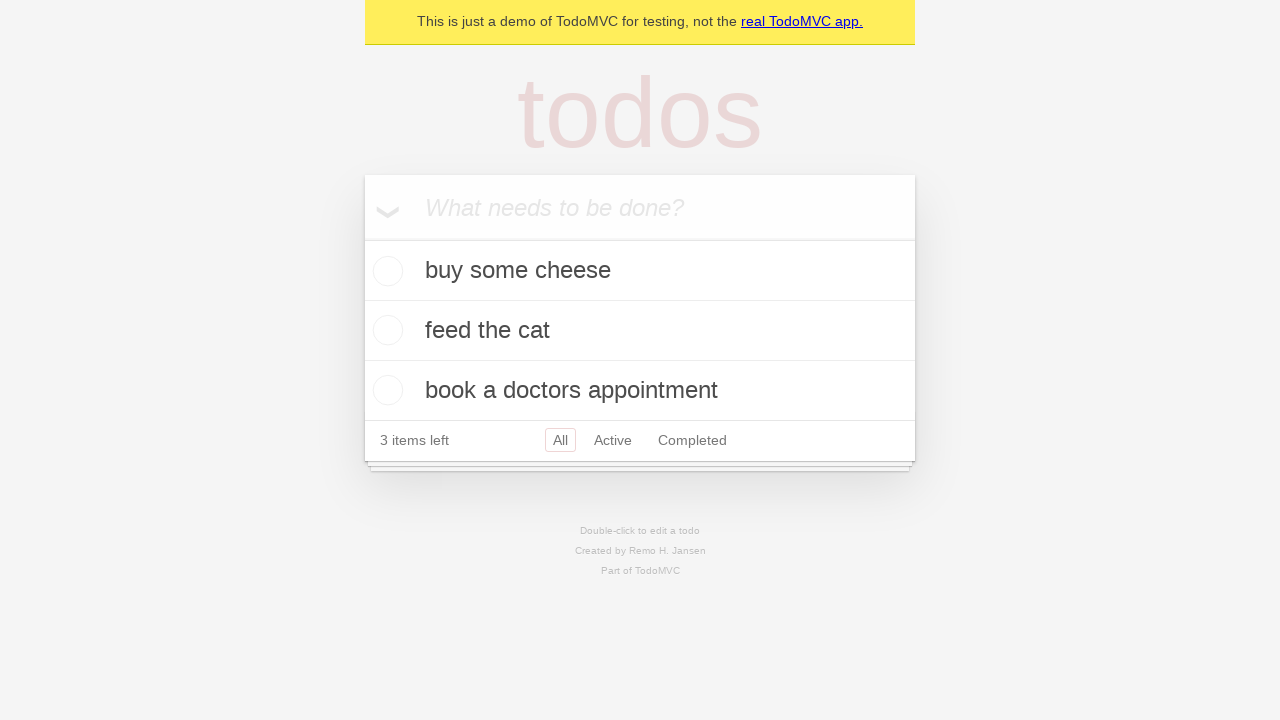